Tests mouse hover and context click (right-click) actions on elements in the automation practice page

Starting URL: https://rahulshettyacademy.com/AutomationPractice/

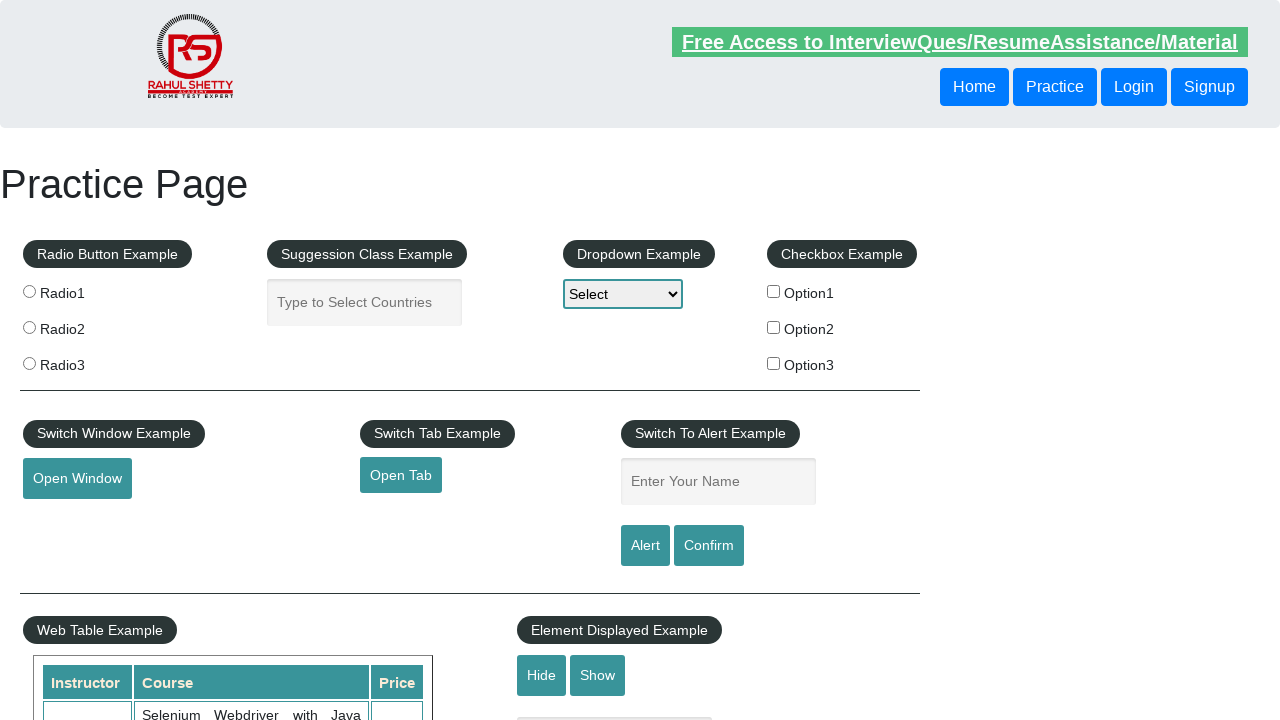

Hovered over mouse hover element at (83, 361) on #mousehover
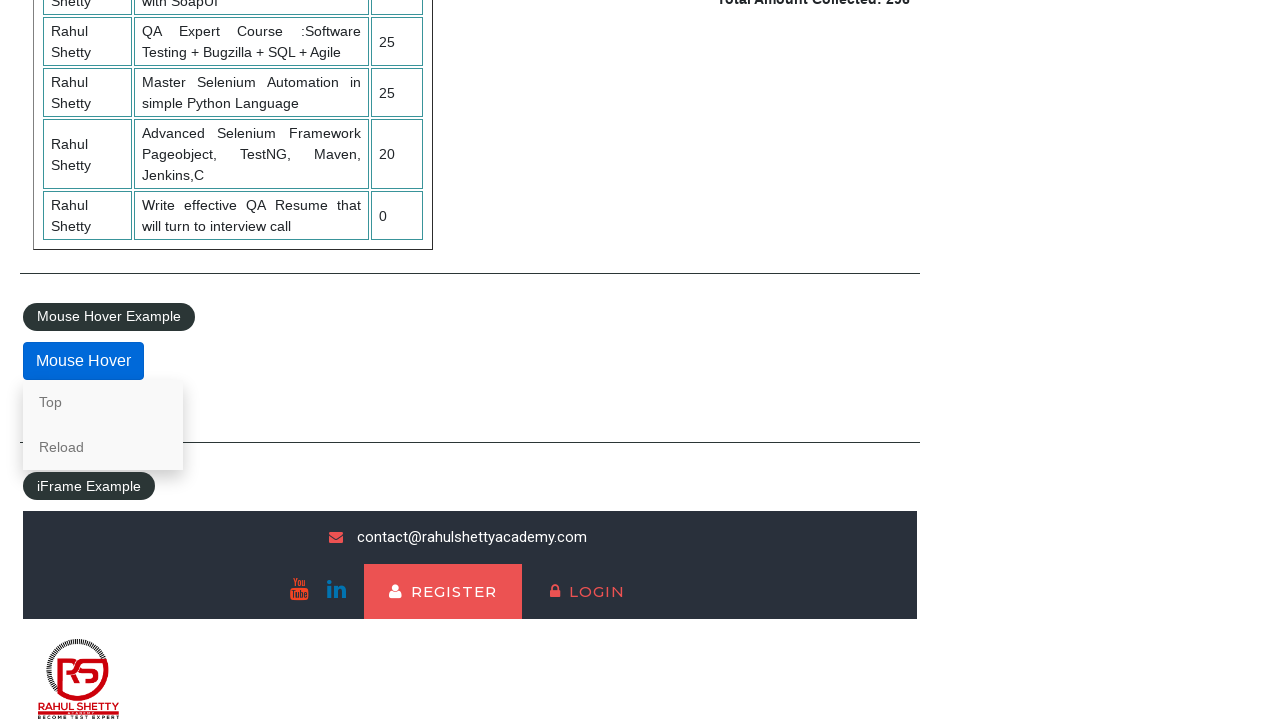

Right-clicked on the 'Top' link that appeared after hovering at (103, 402) on text=Top
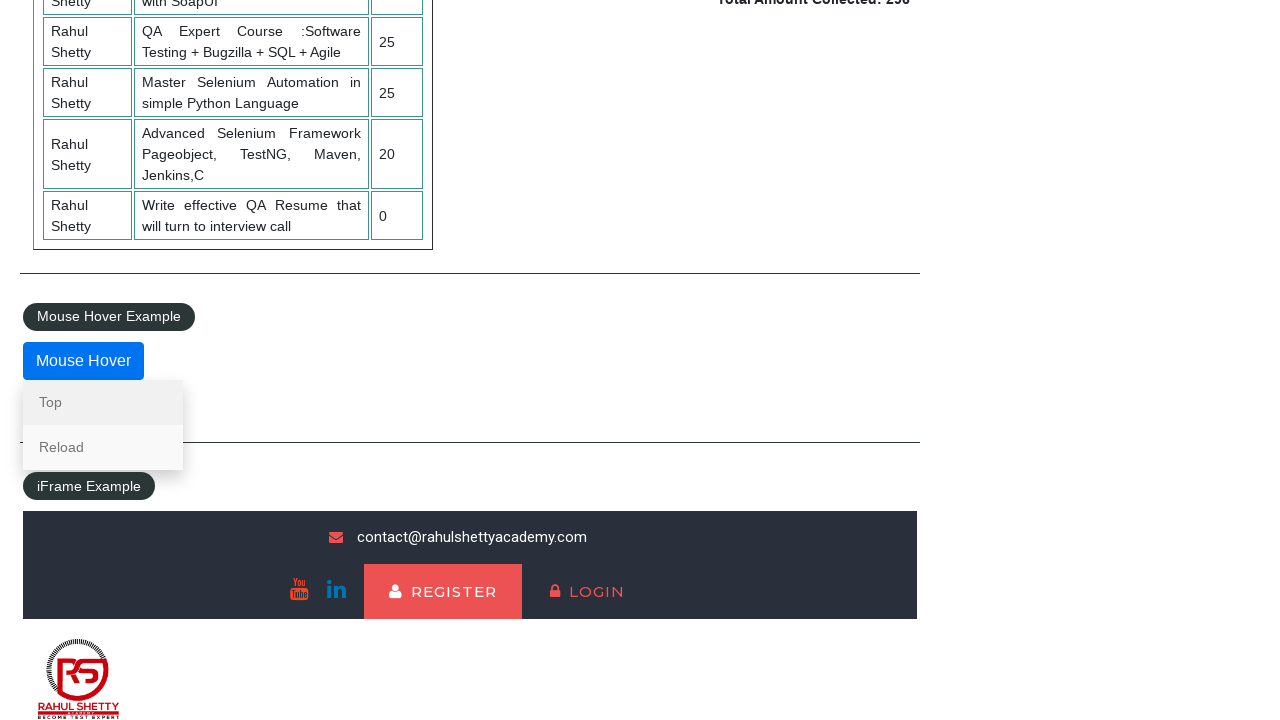

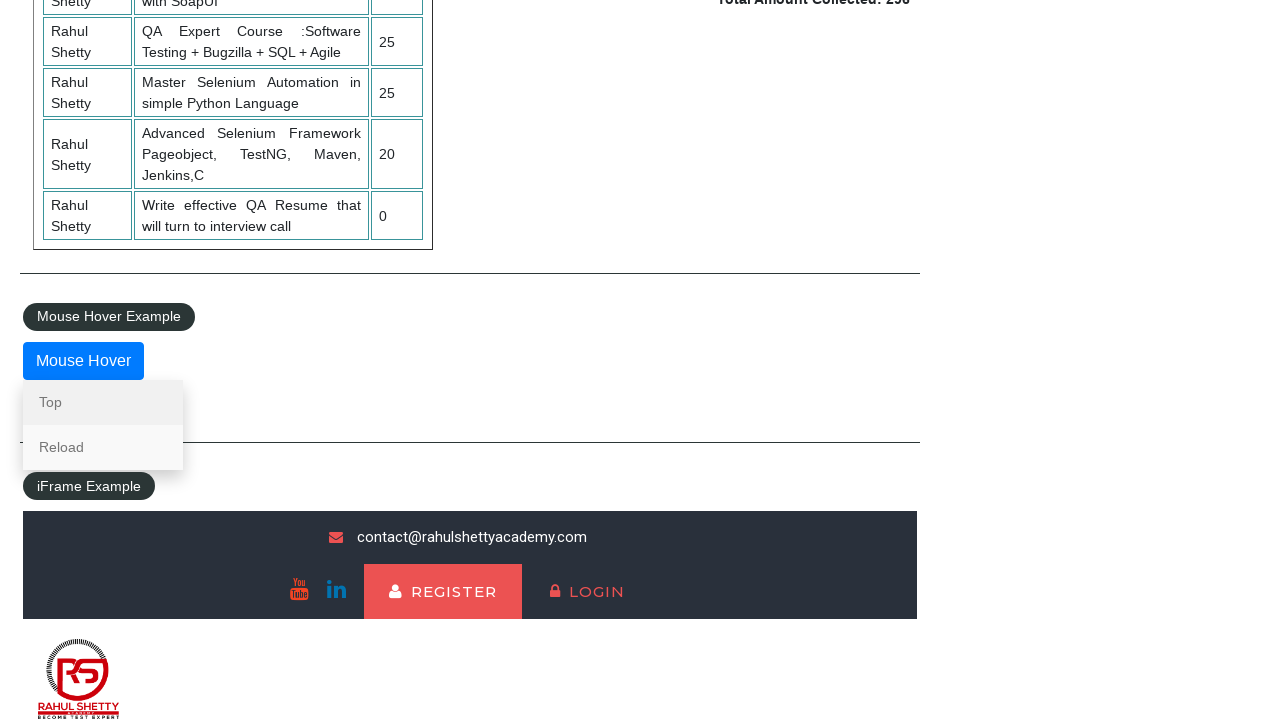